Tests counting the number of rows in the courses web table

Starting URL: https://www.rahulshettyacademy.com/AutomationPractice/

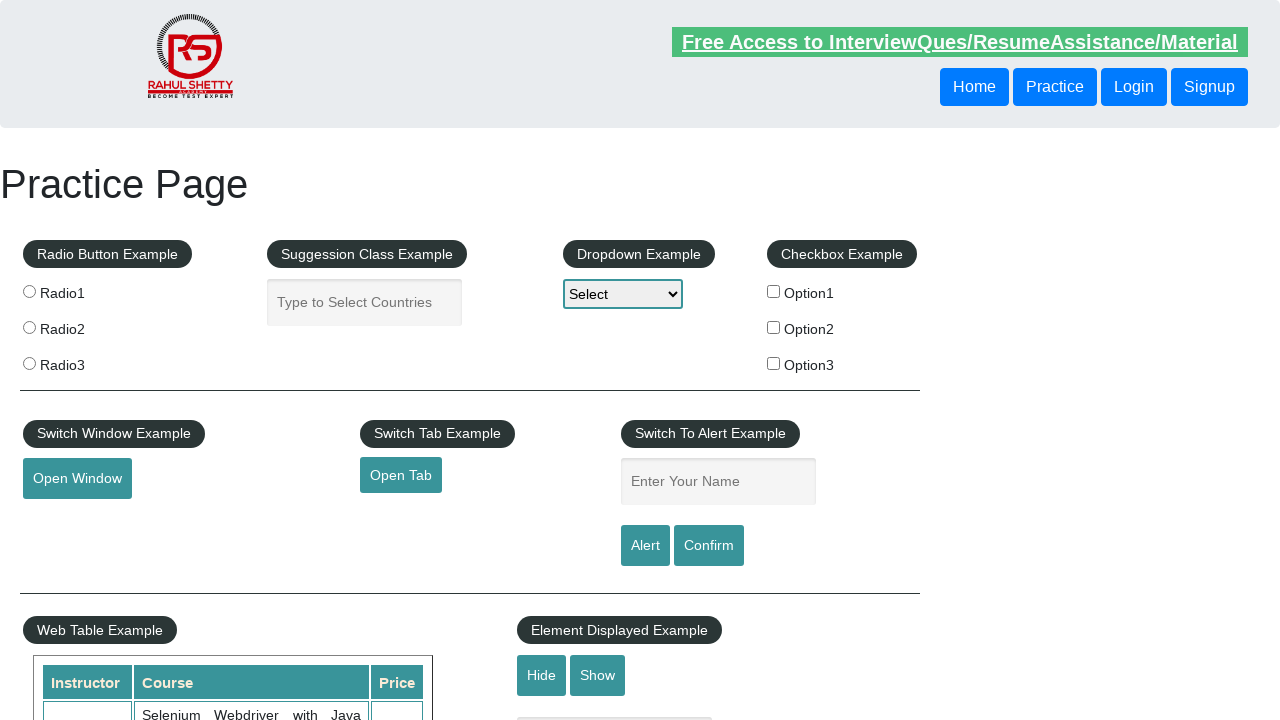

Waited for courses table to load
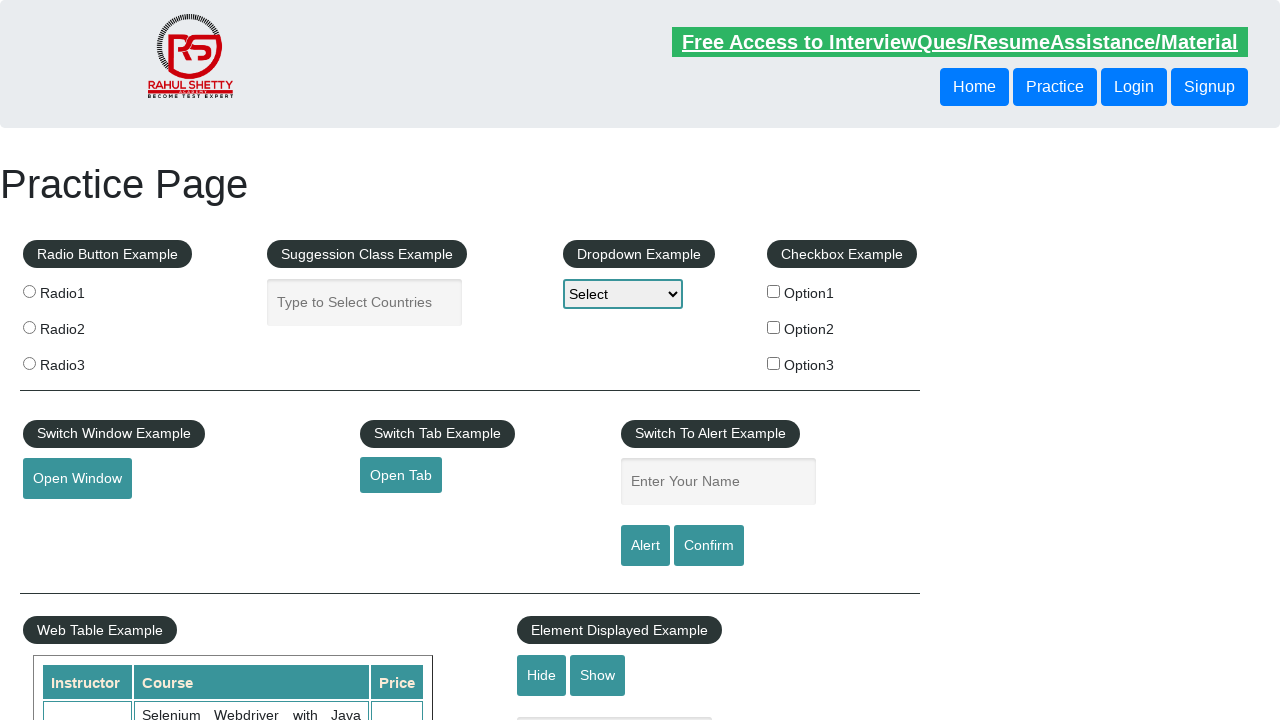

Retrieved all rows from courses table
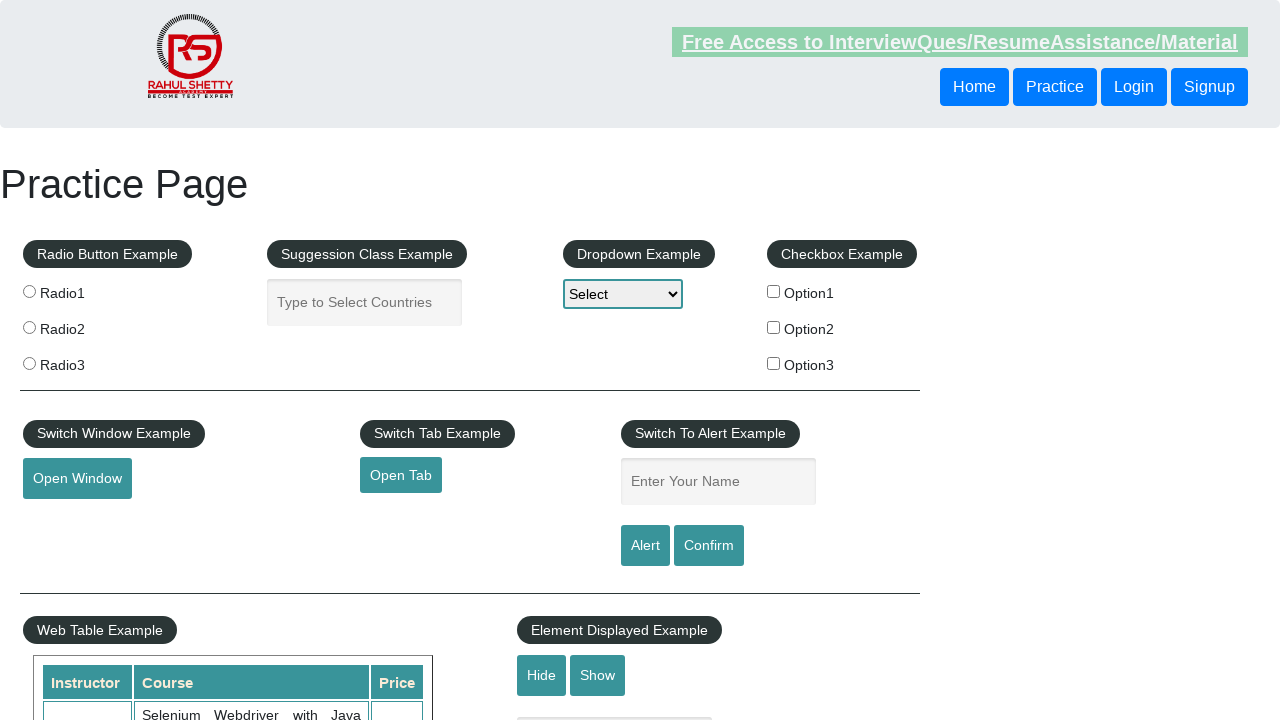

Verified that courses table has exactly 11 rows
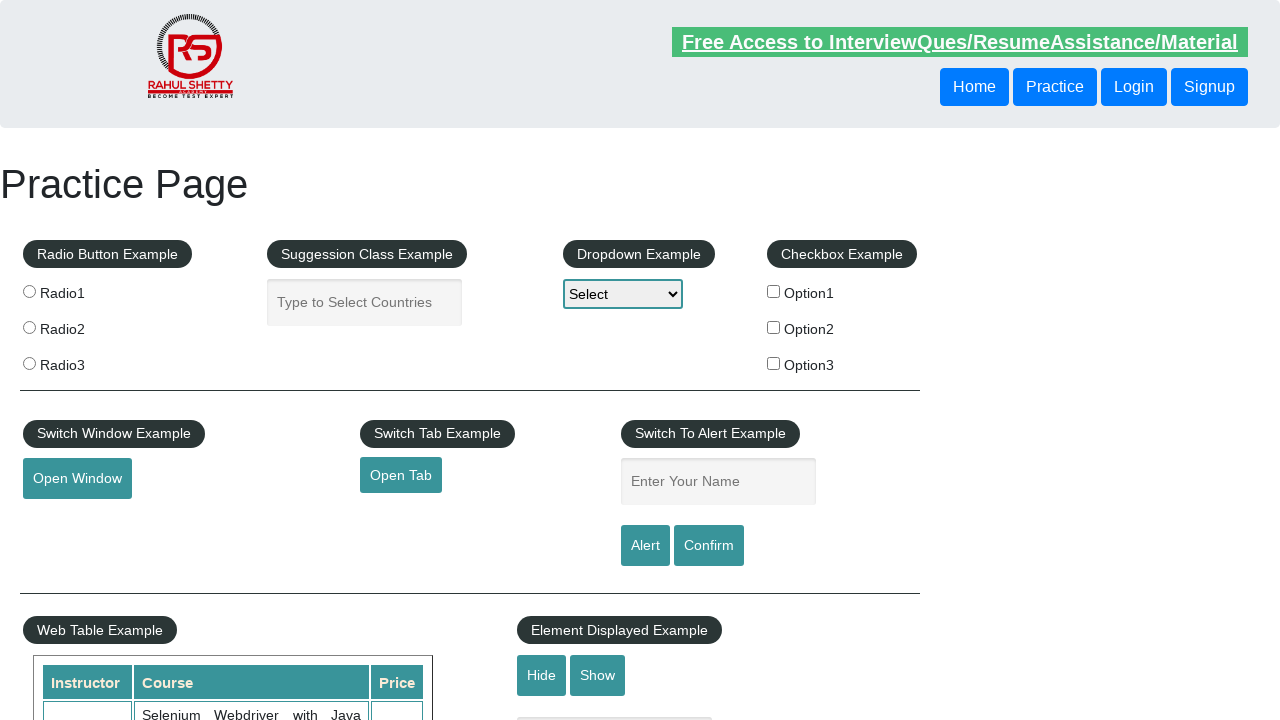

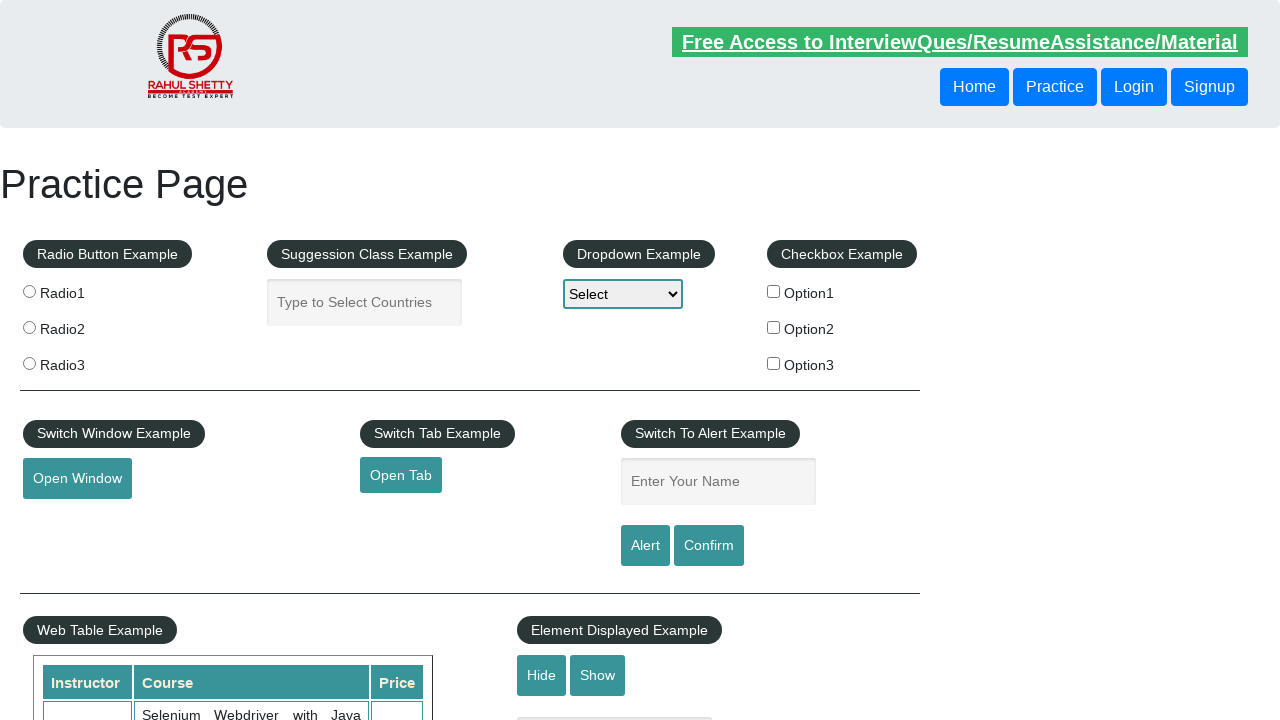